Tests the datepicker functionality by entering a date value and submitting it with the Enter key

Starting URL: https://formy-project.herokuapp.com/datepicker

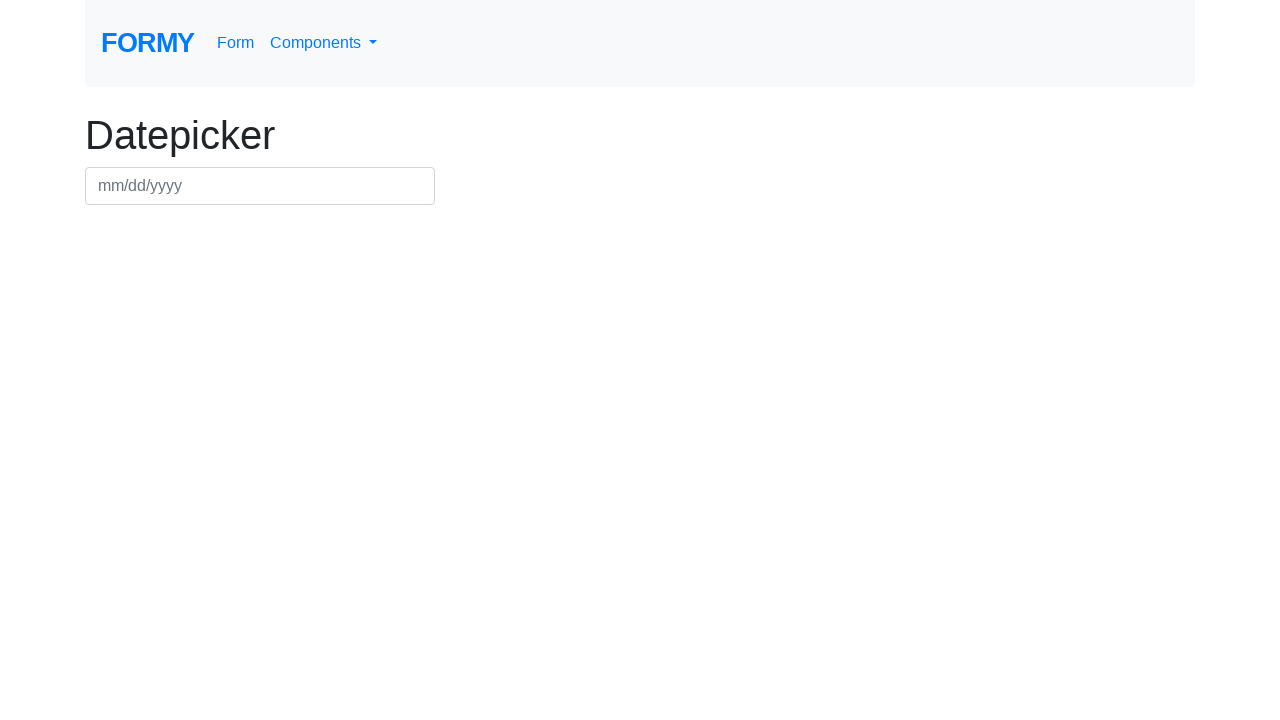

Filled datepicker input with date 07/15/2024 on #datepicker
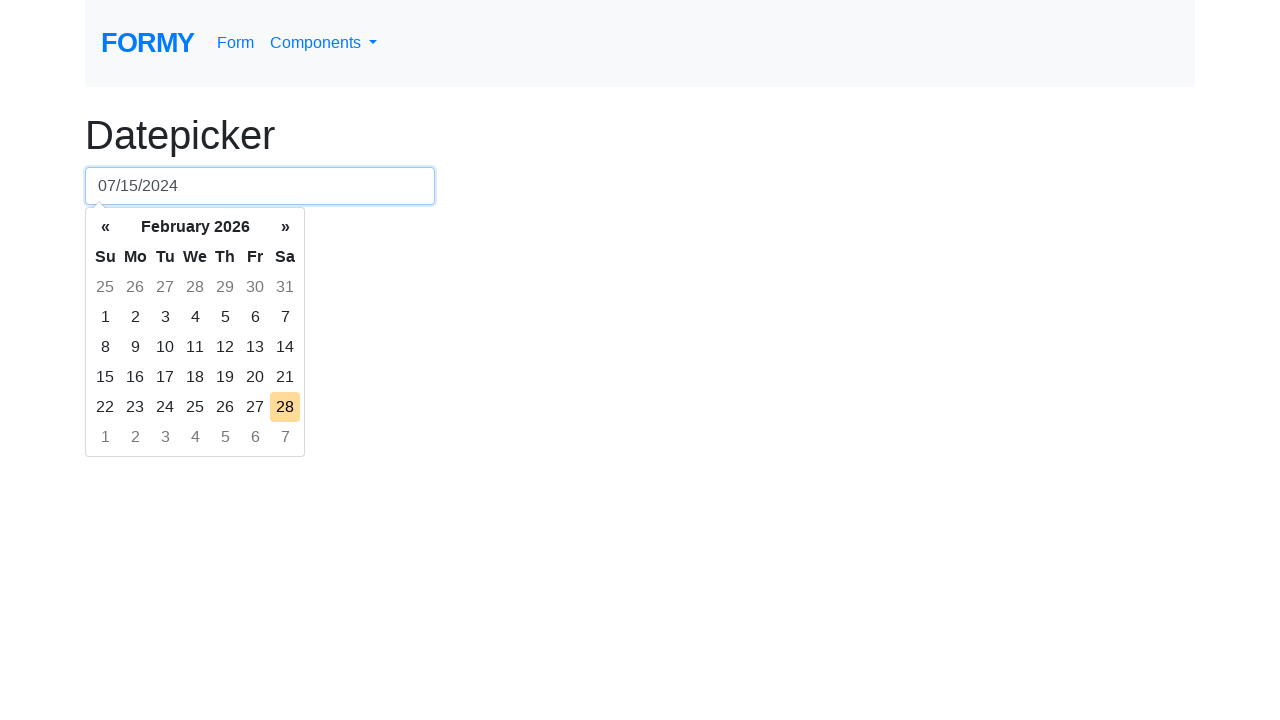

Pressed Enter to confirm date selection on #datepicker
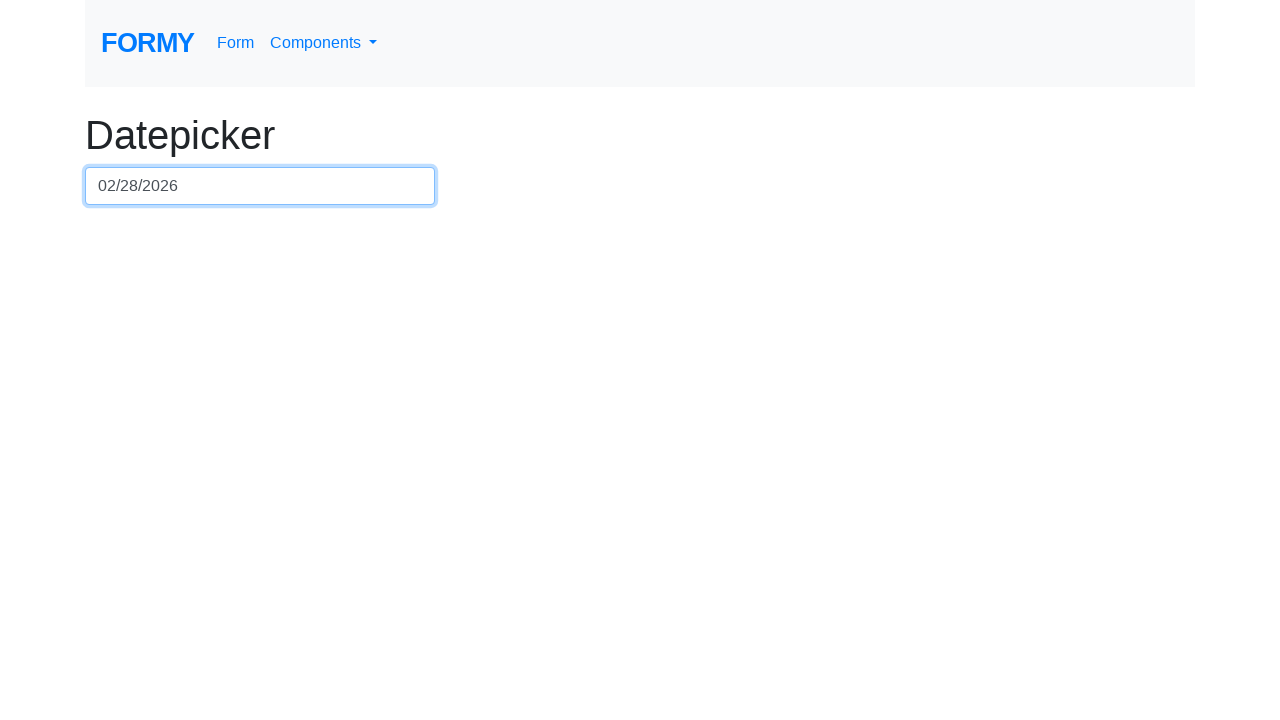

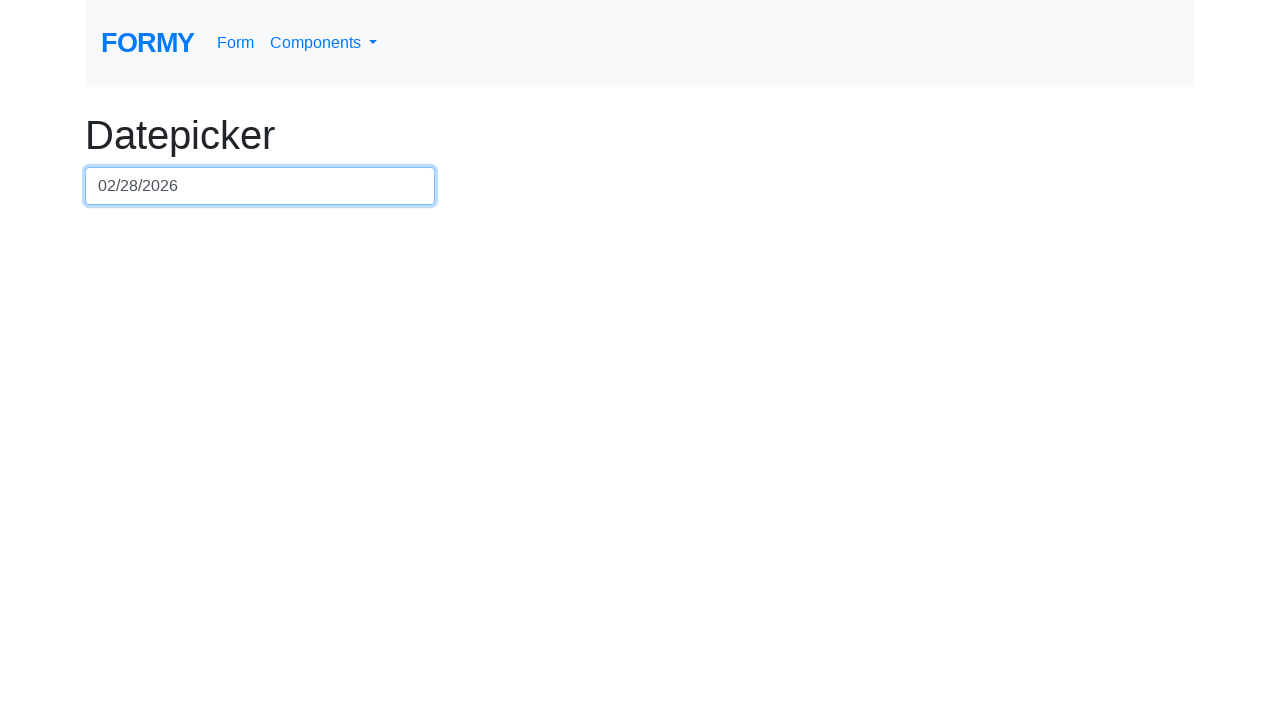